Tests keyboard key press functionality by sending SPACE and TAB keys to a page and verifying the page correctly detects and displays which keys were pressed.

Starting URL: http://the-internet.herokuapp.com/key_presses

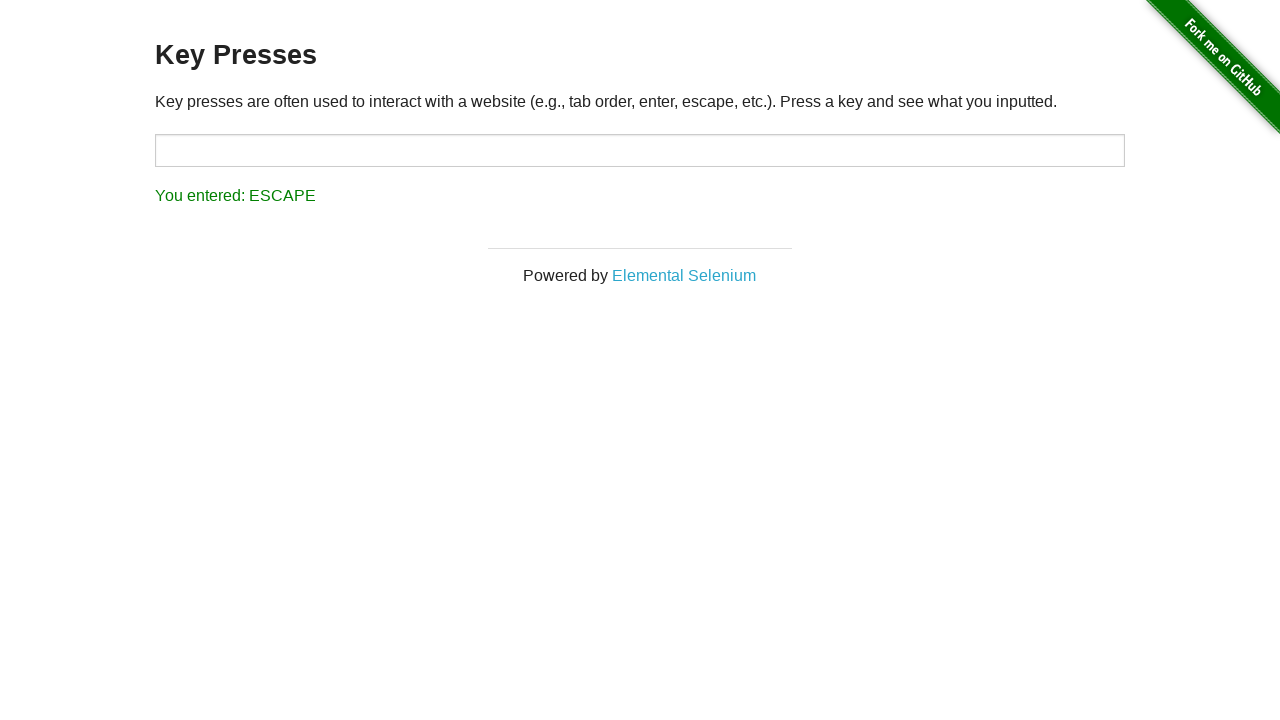

Pressed SPACE key on the example element on .example
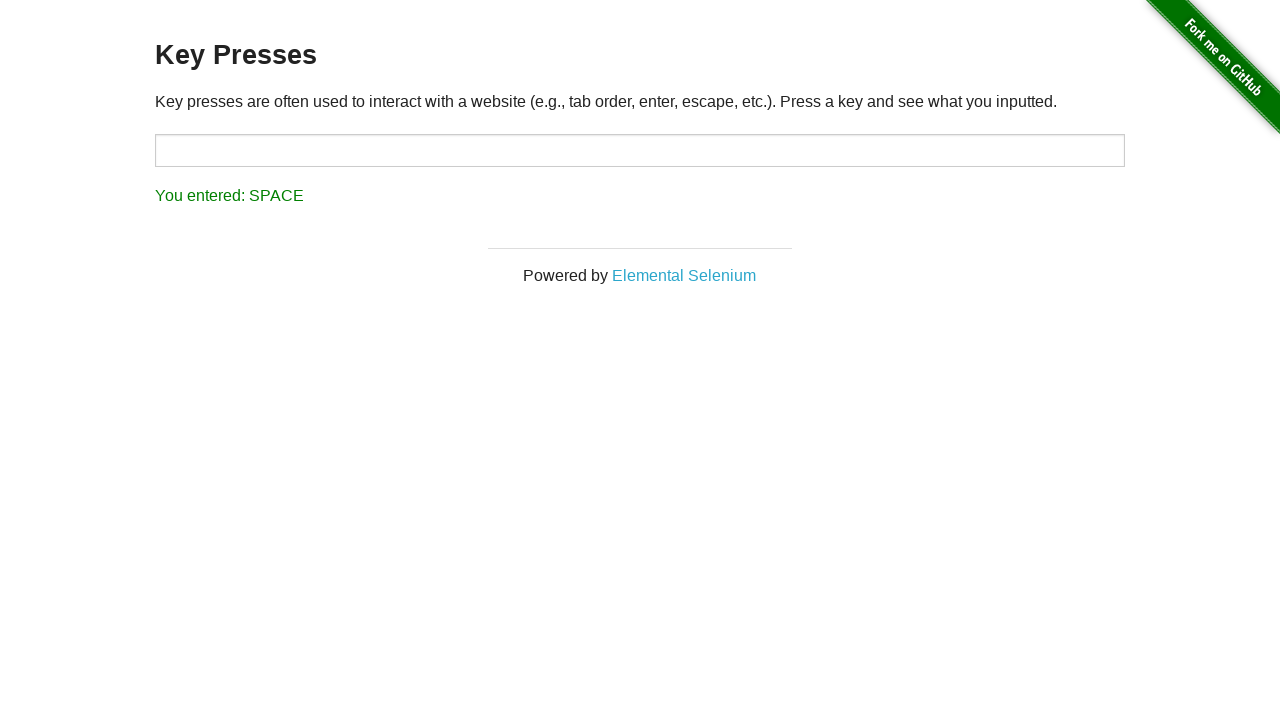

Result element loaded after SPACE key press
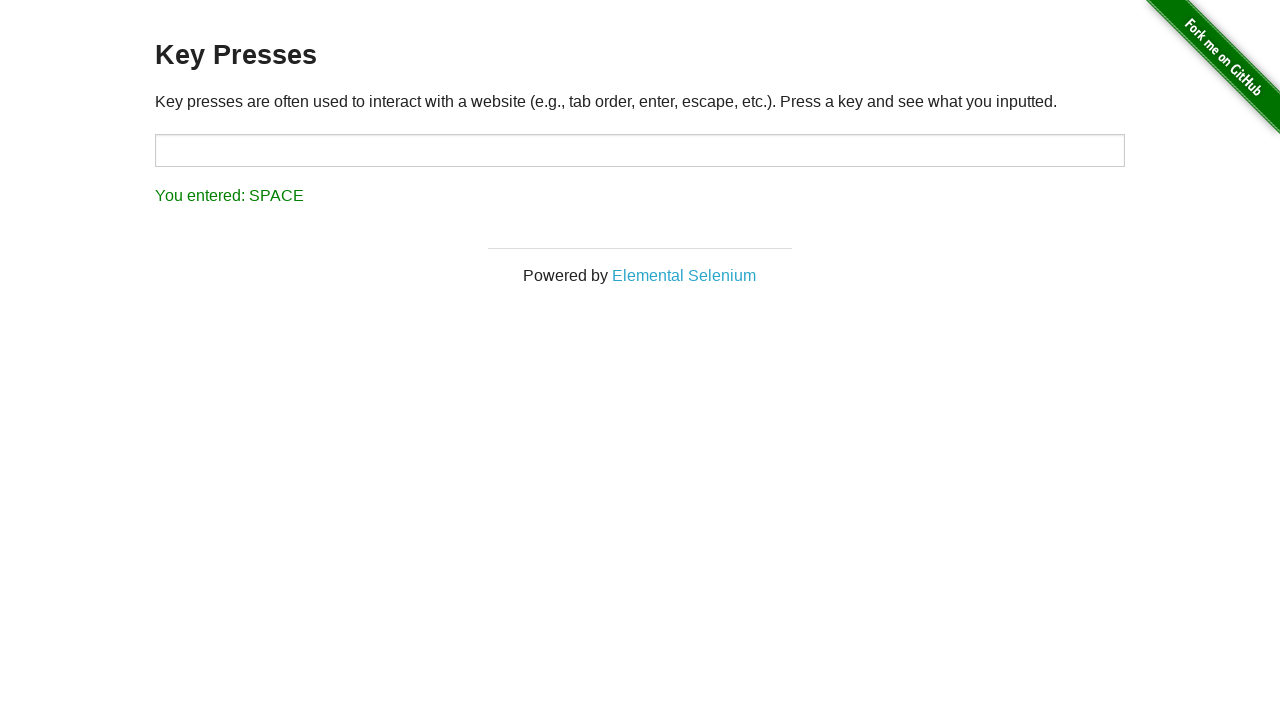

Verified result displays 'You entered: SPACE'
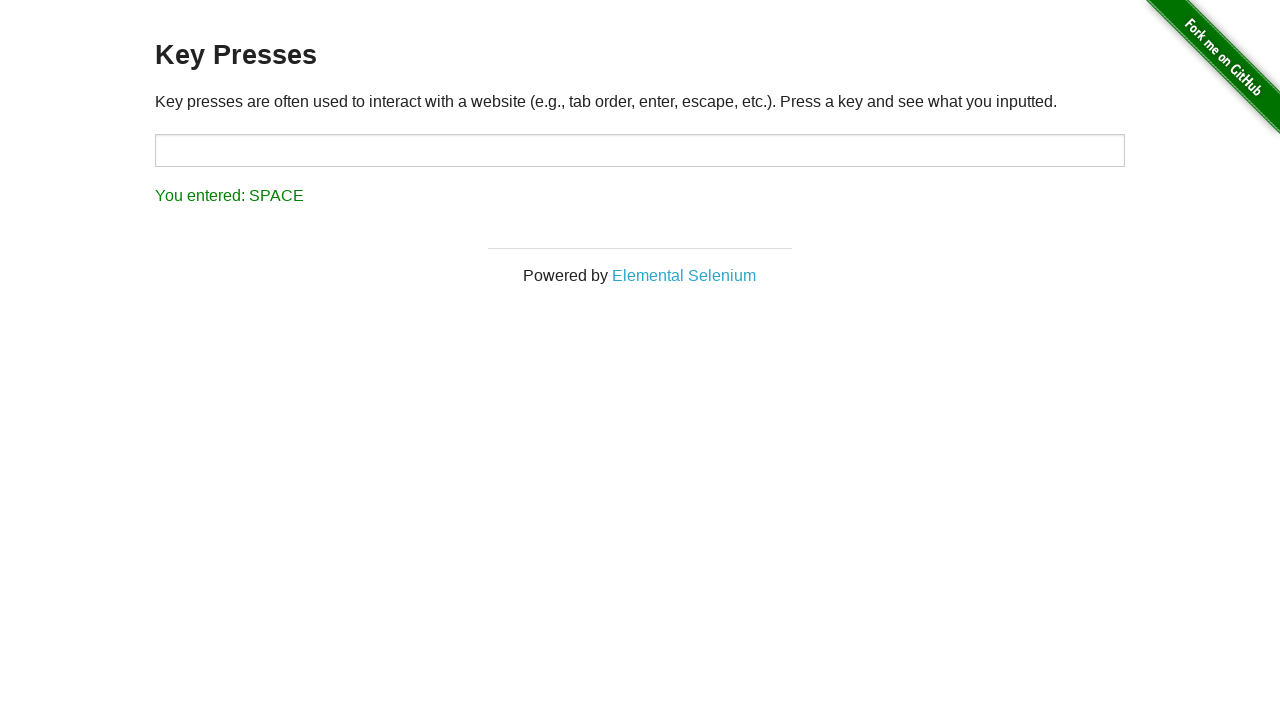

Pressed TAB key using keyboard
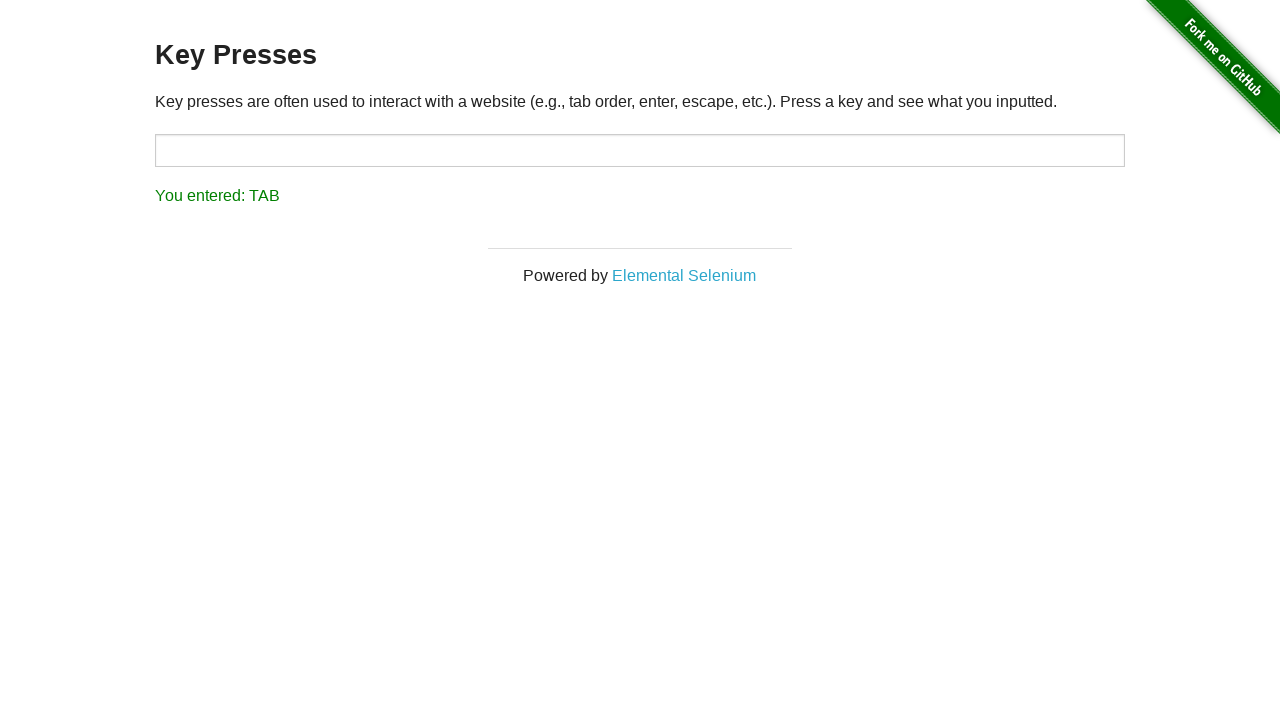

Verified result displays 'You entered: TAB'
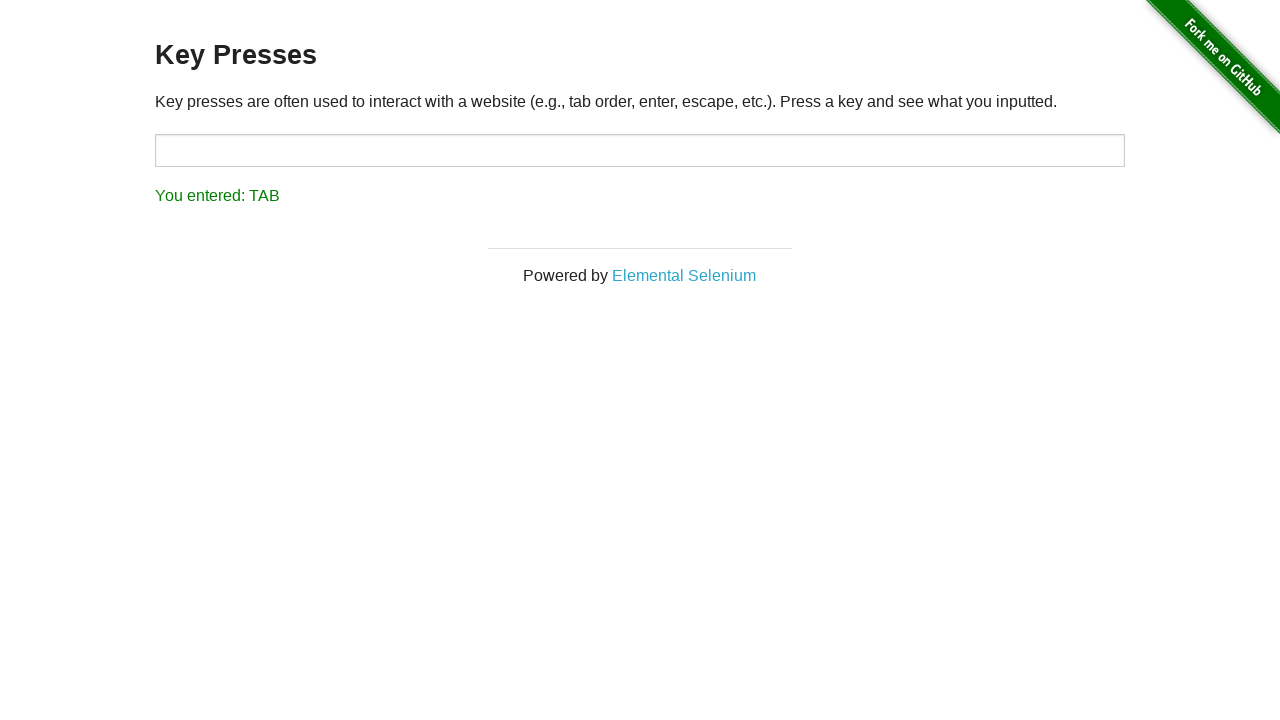

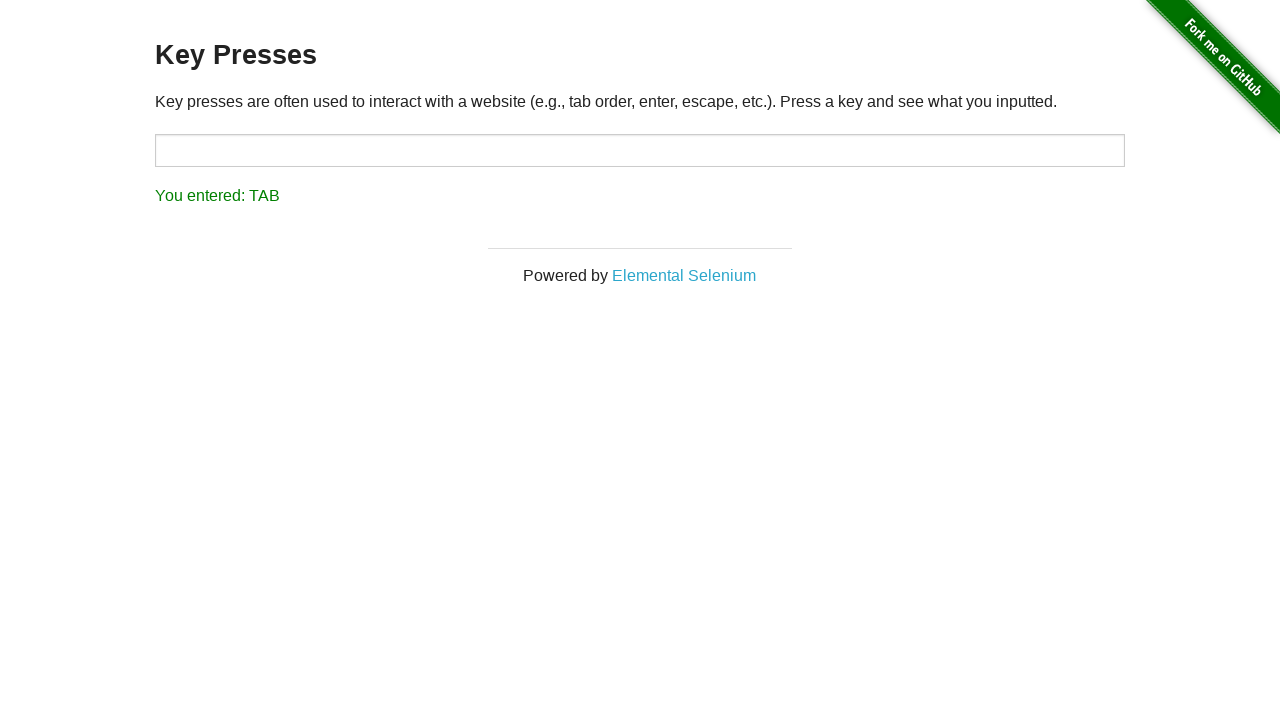